Navigates to the CardDekho website, maximizes the browser window, clears cookies, and verifies that the current URL matches the expected URL.

Starting URL: https://www.cardekho.com/

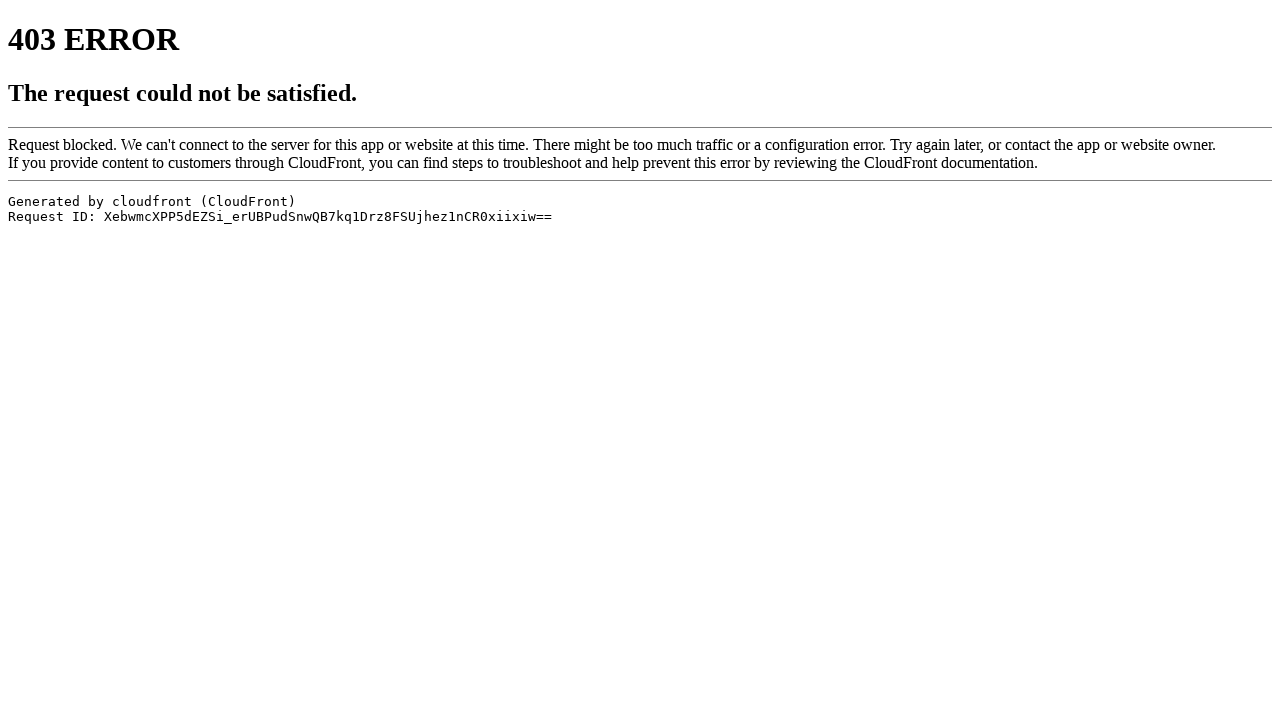

Maximized browser window to 1920x1080
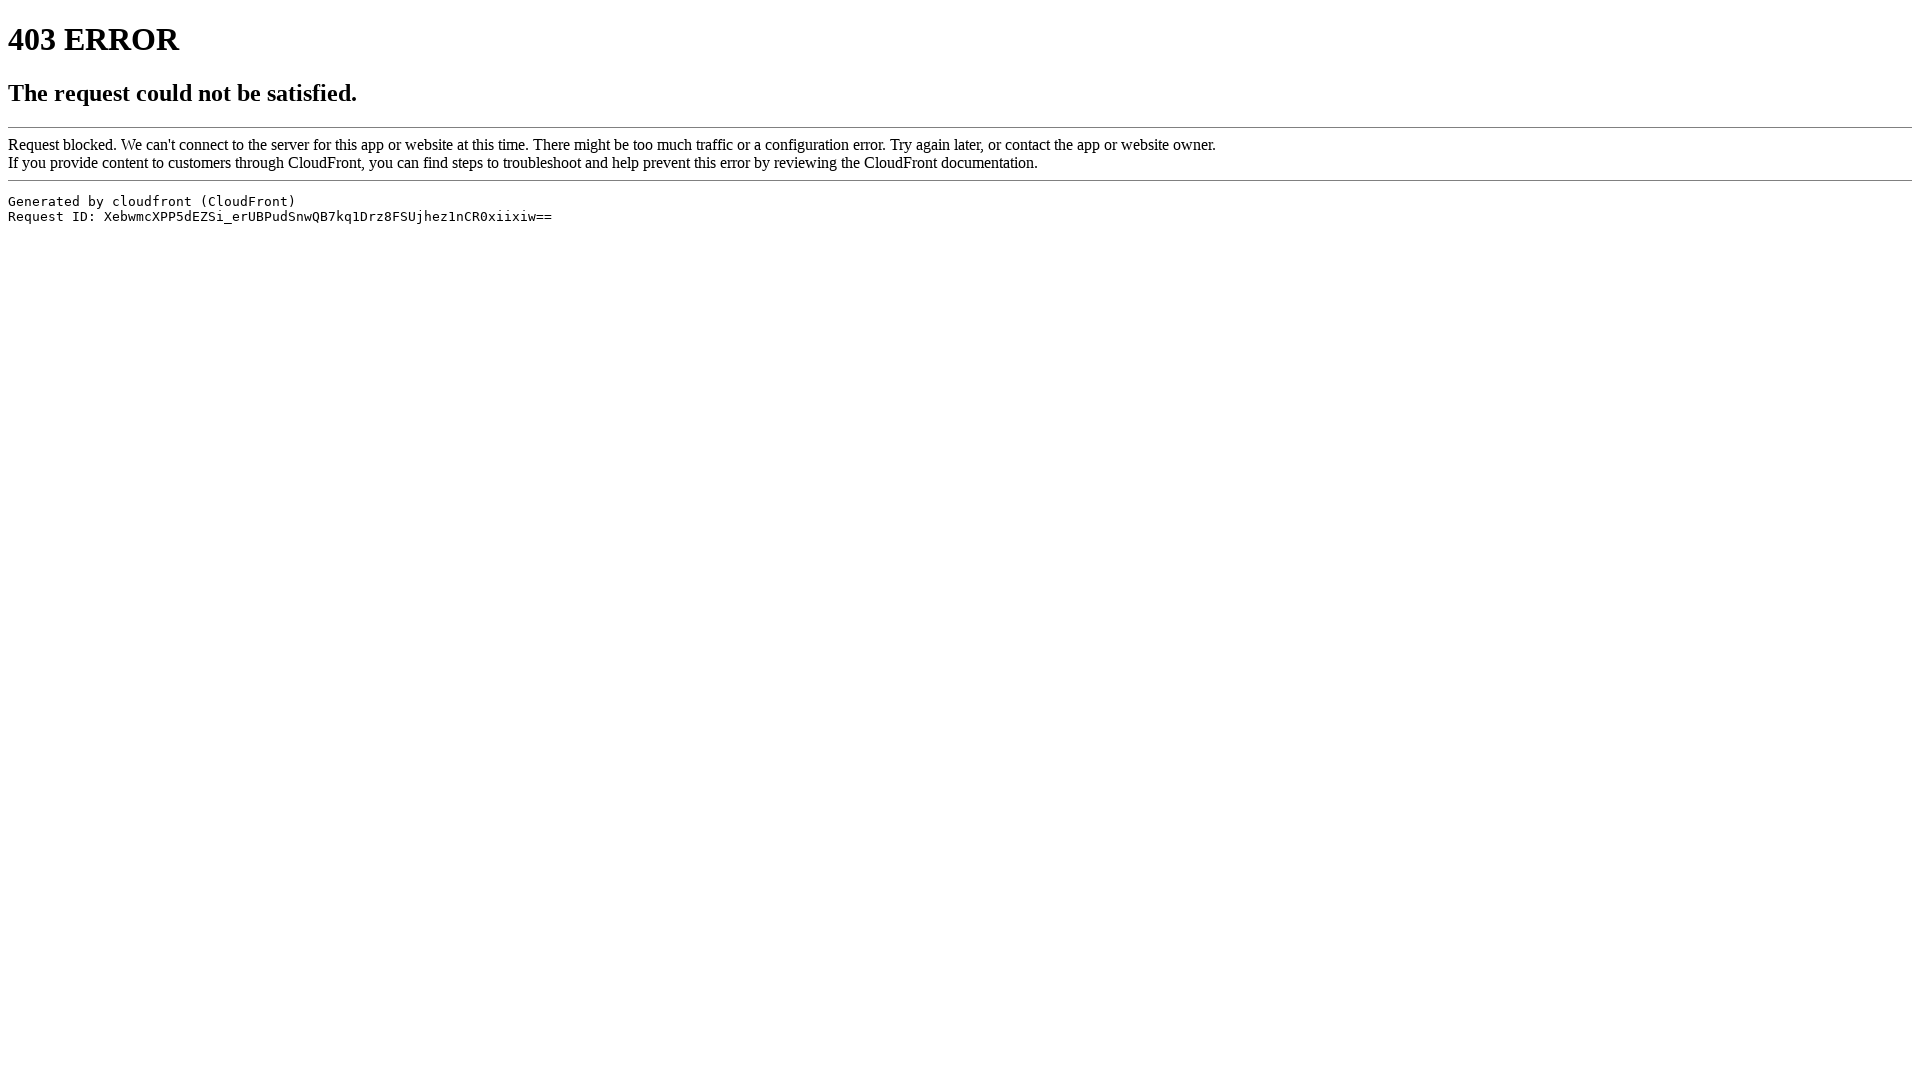

Cleared all browser cookies
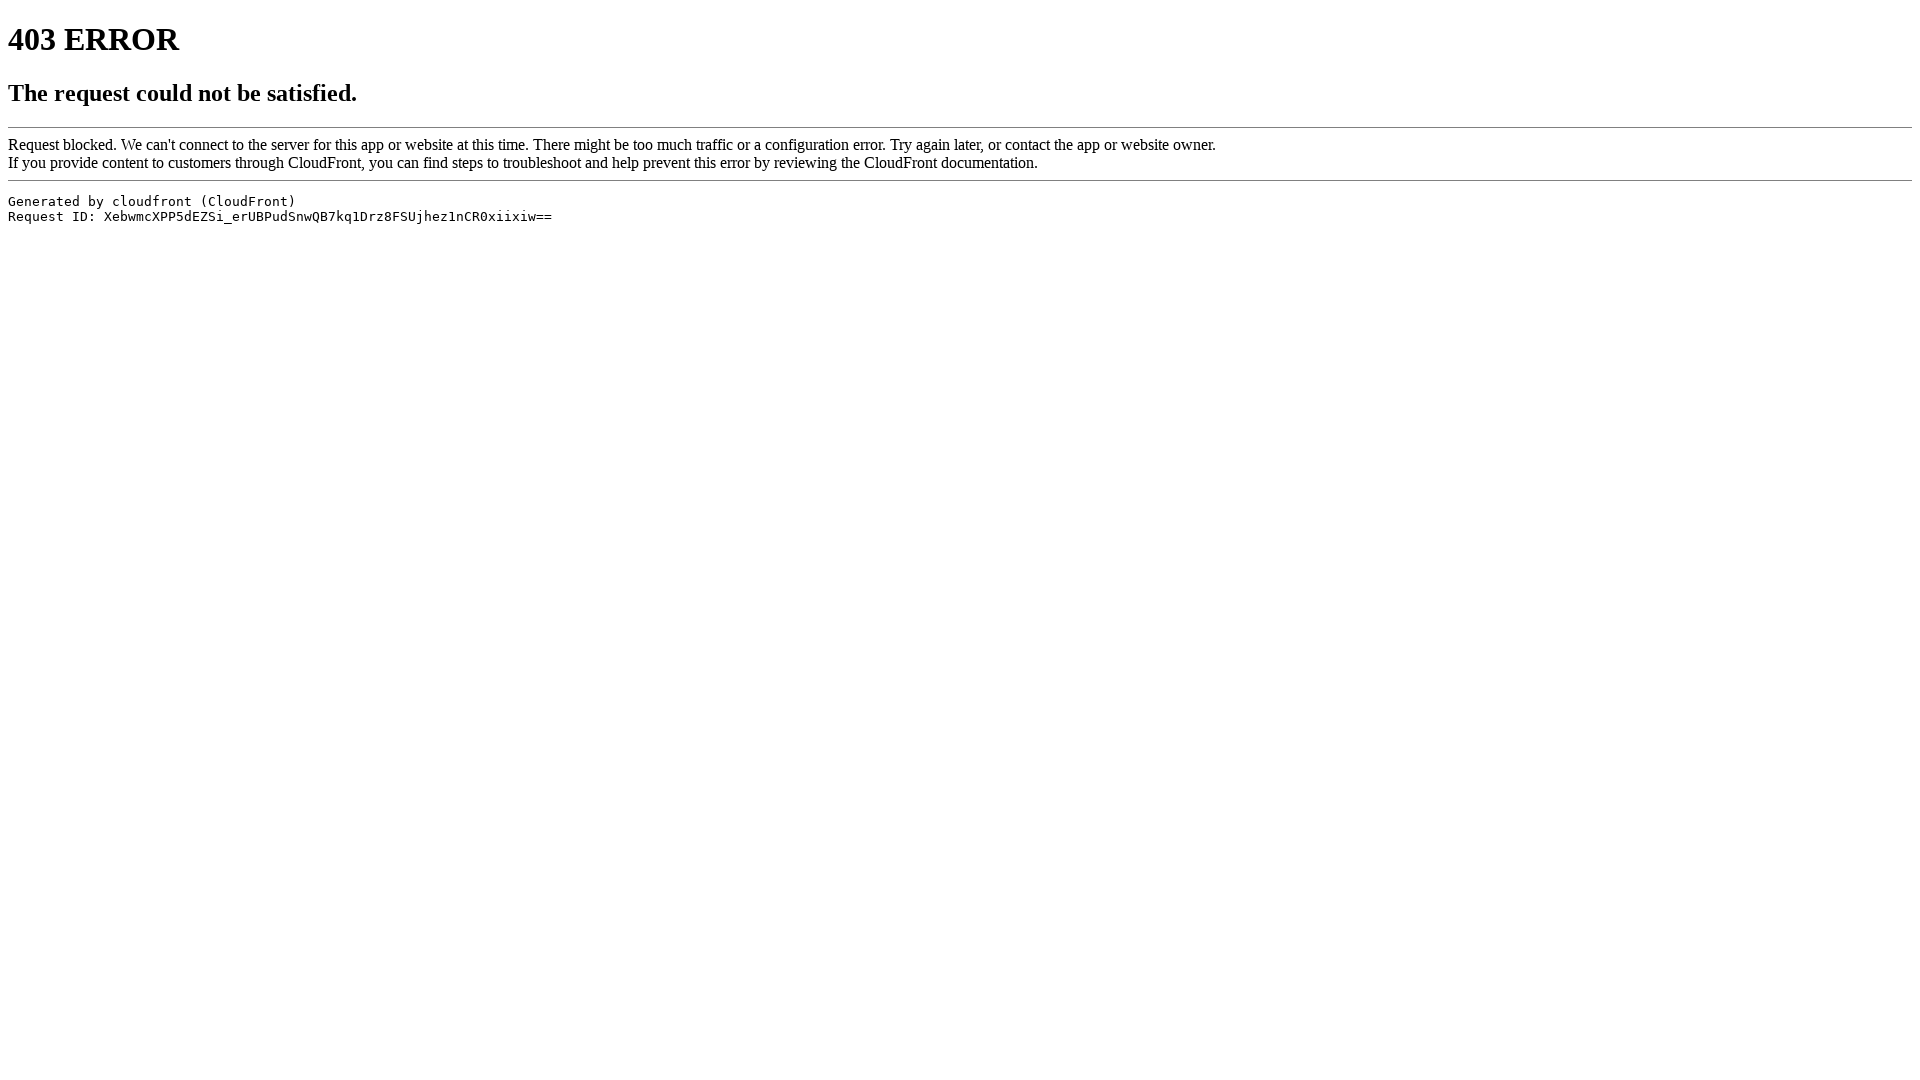

Retrieved current URL: https://www.cardekho.com/
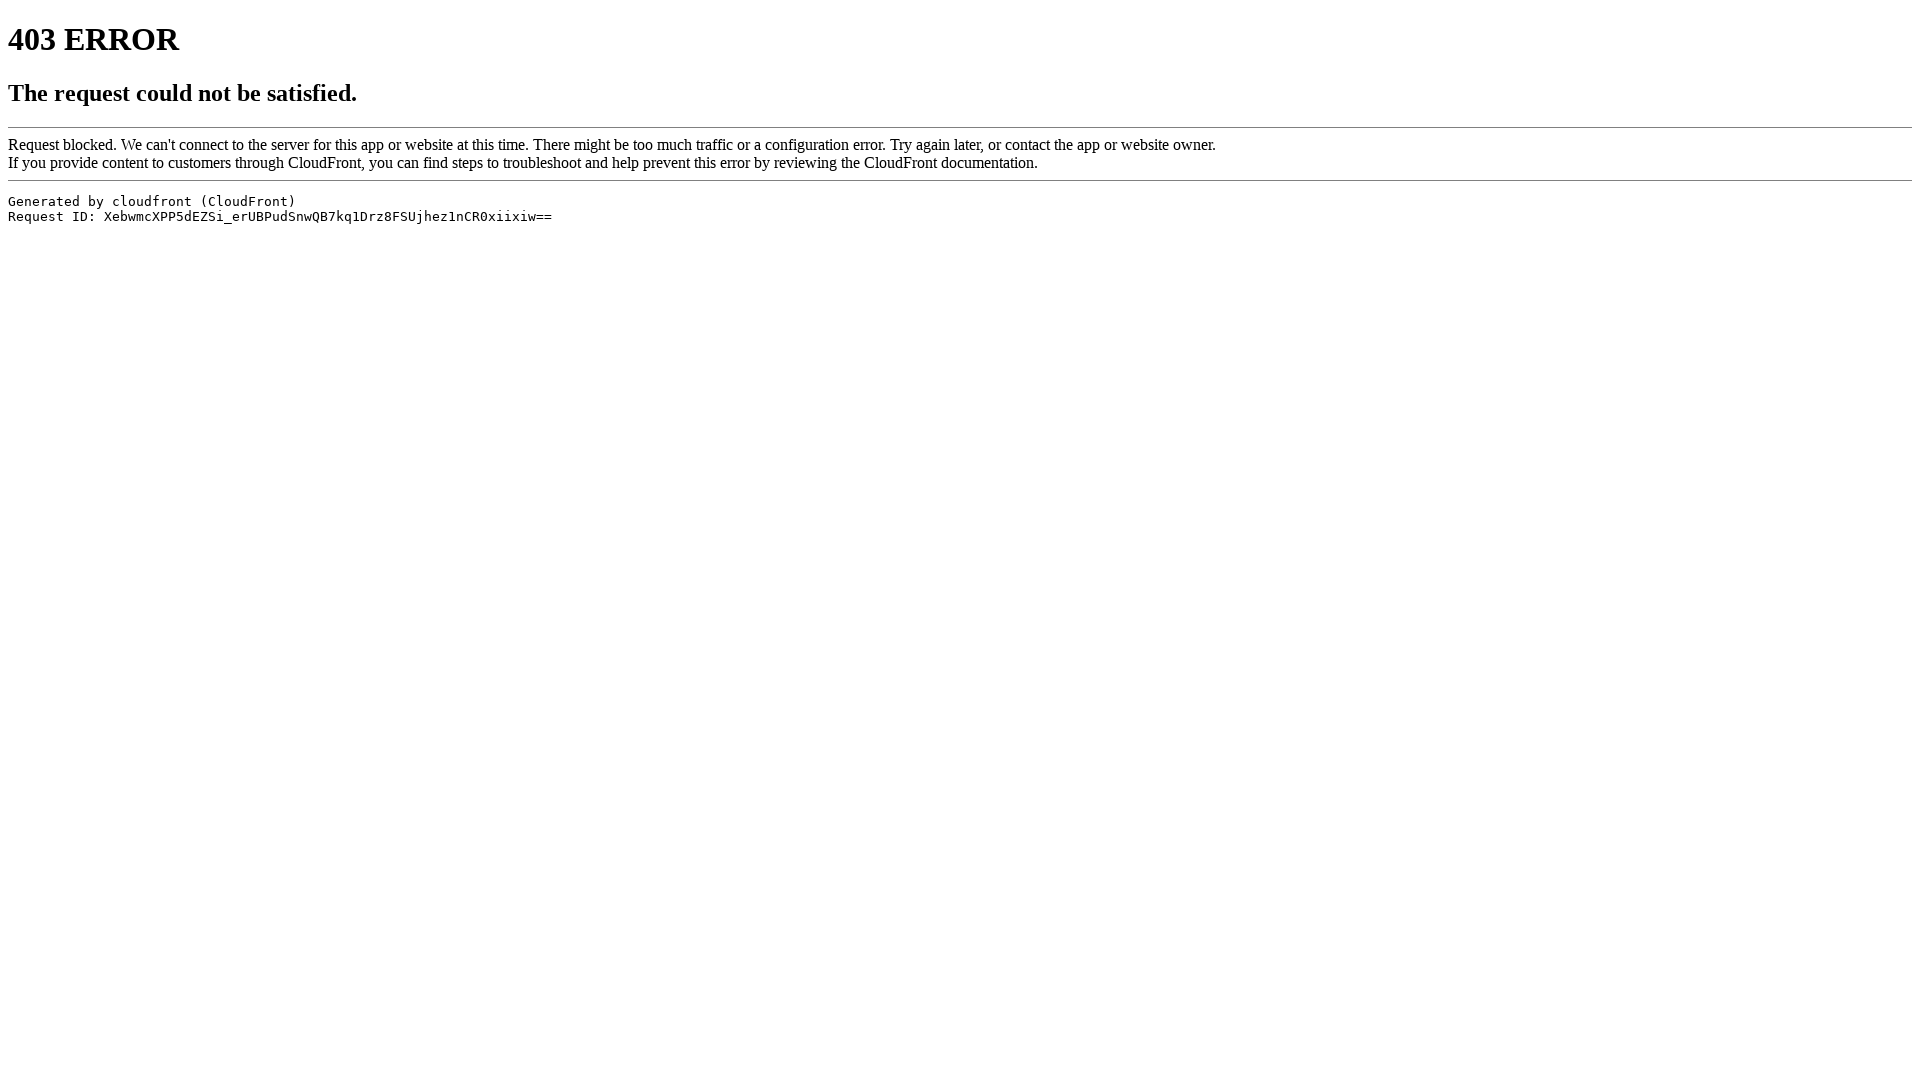

Verified current URL matches expected URL for CardDekho website
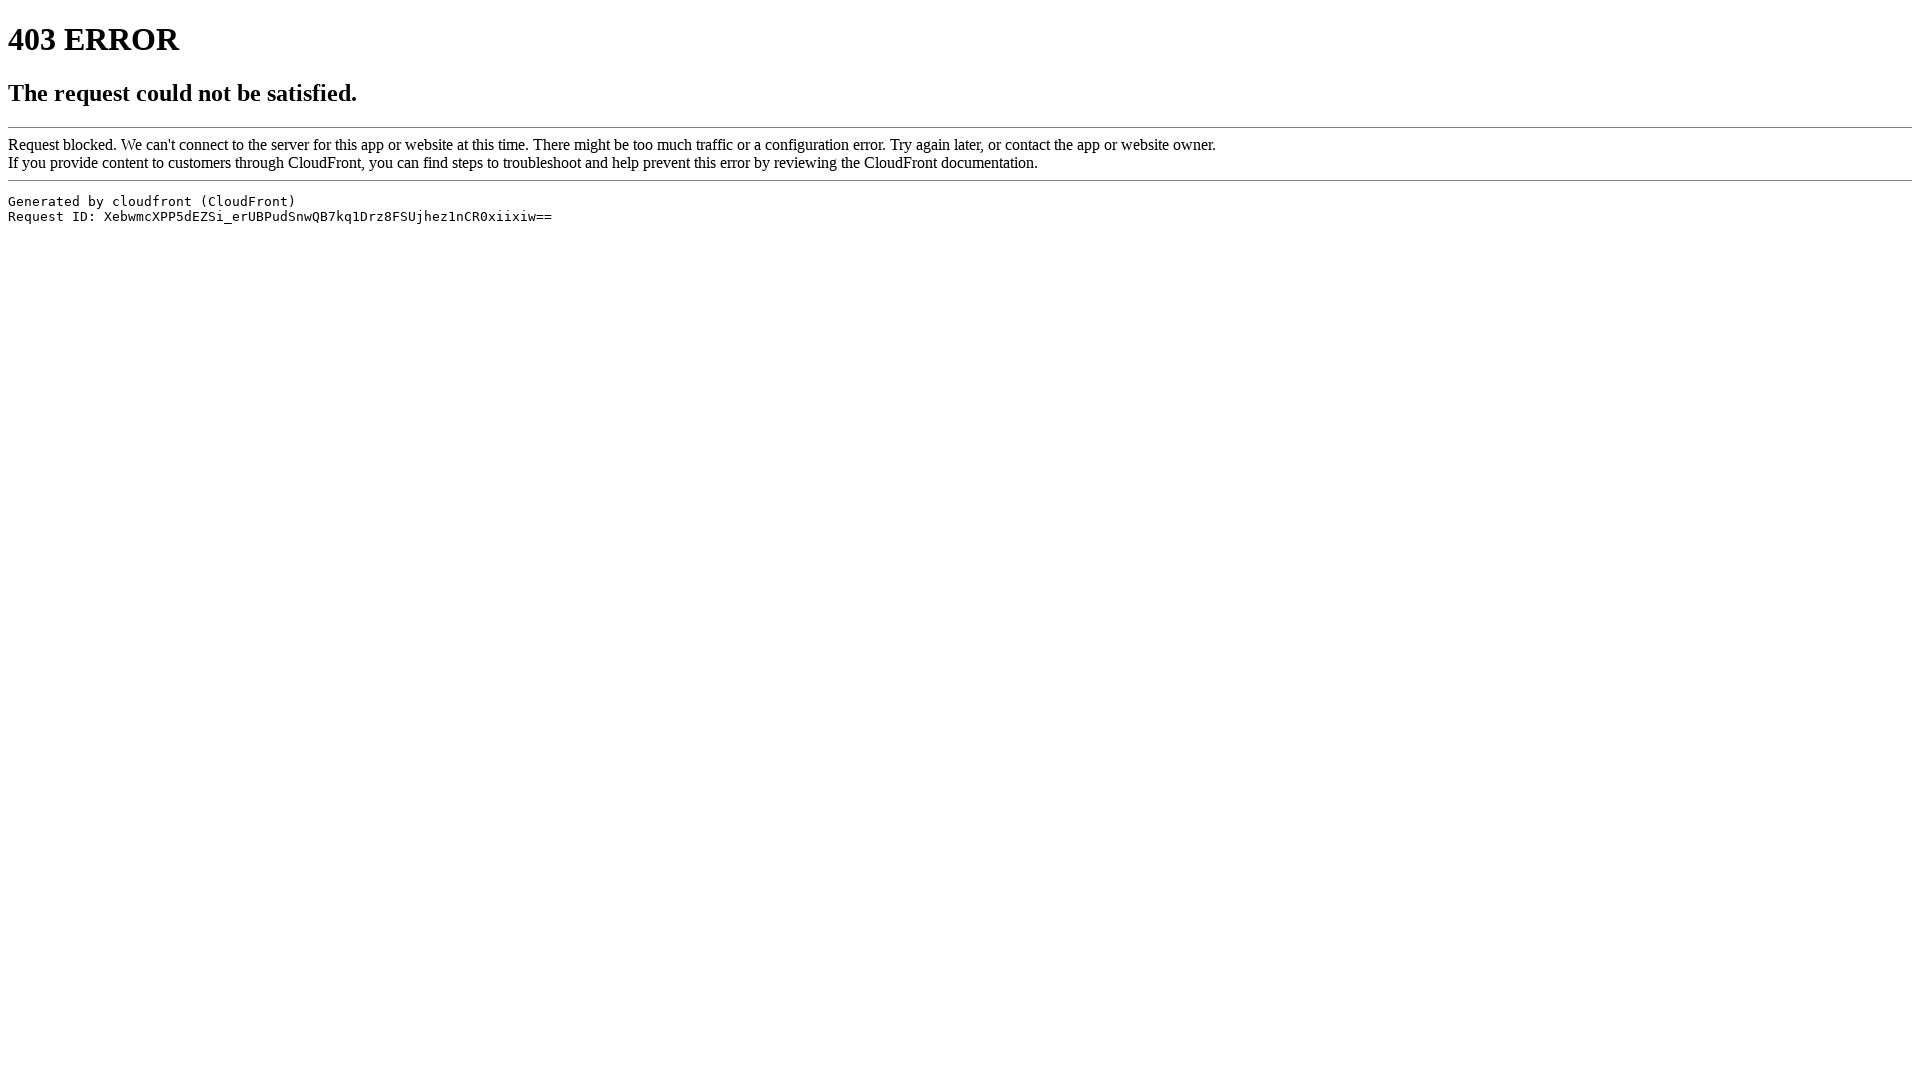

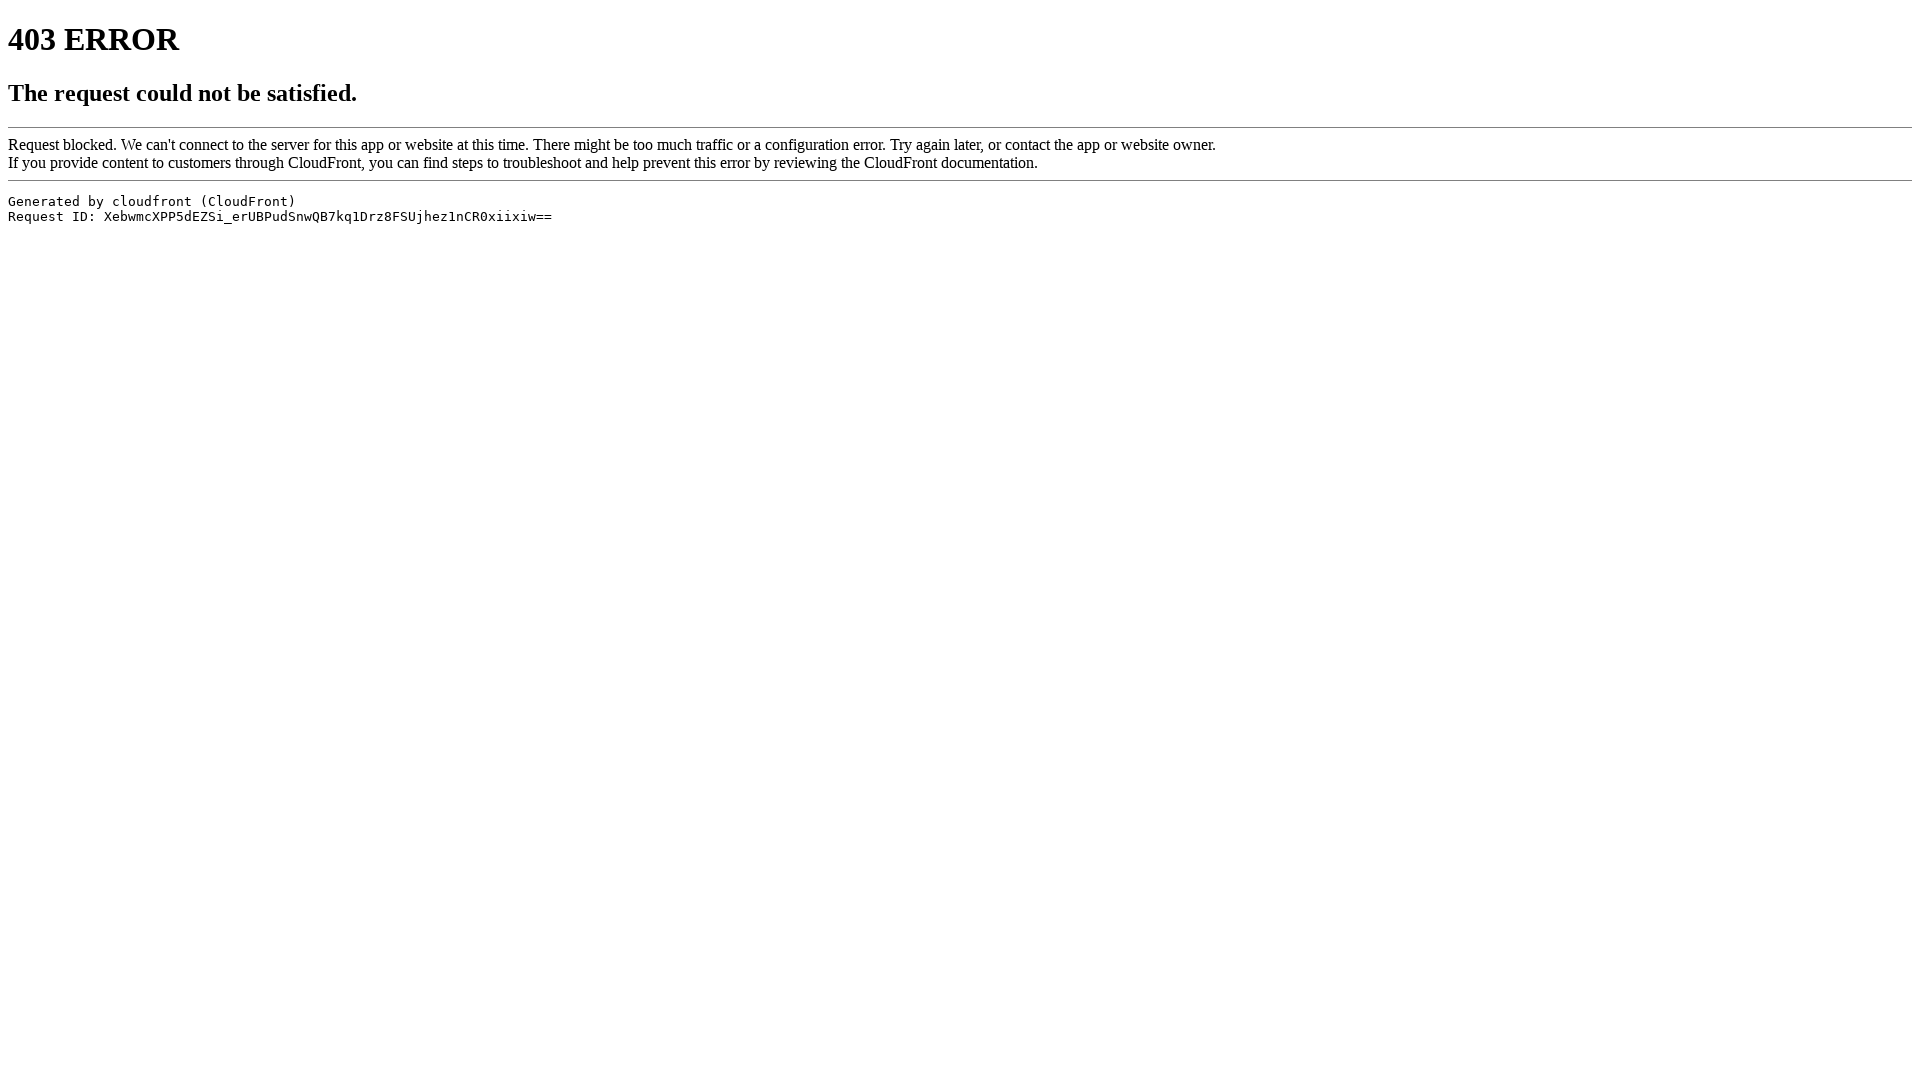